Tests that required fields show validation errors when form is submitted empty for 'fyzicka' (individual) entity type

Starting URL: https://vpsfree.cz/prihlaska/

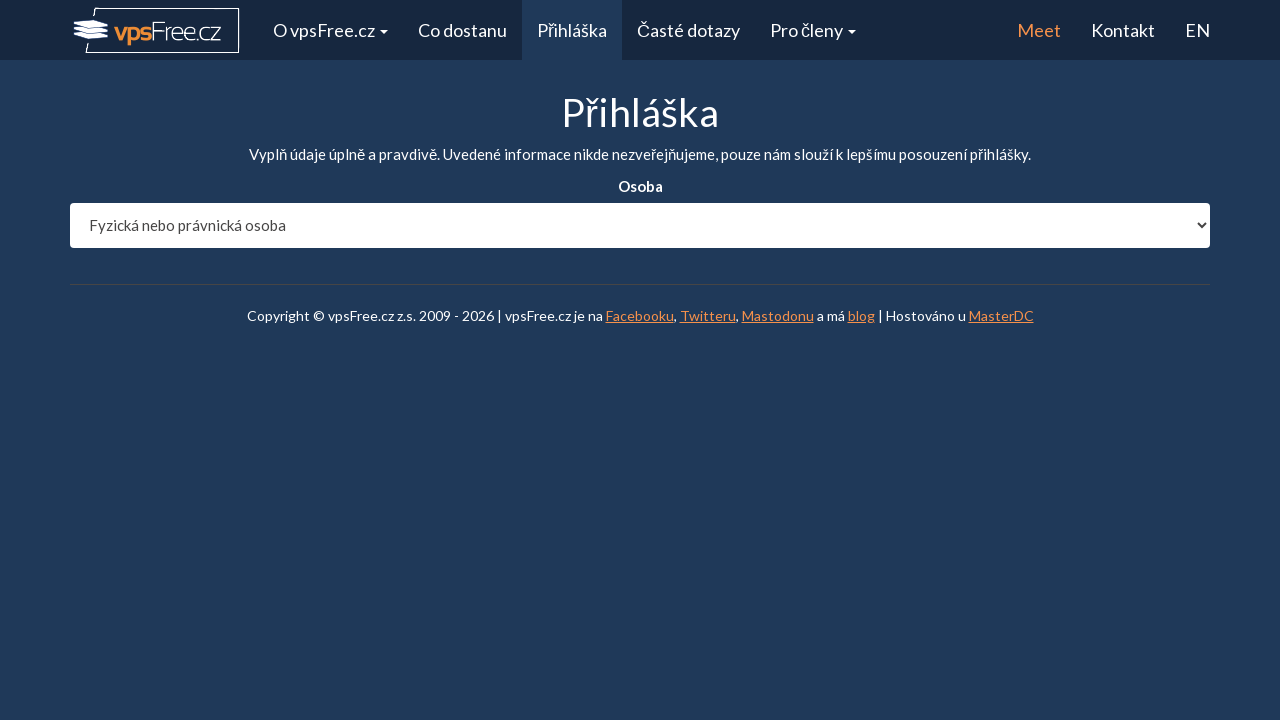

Selected 'fyzicka' (individual) entity type from dropdown on #entity_type
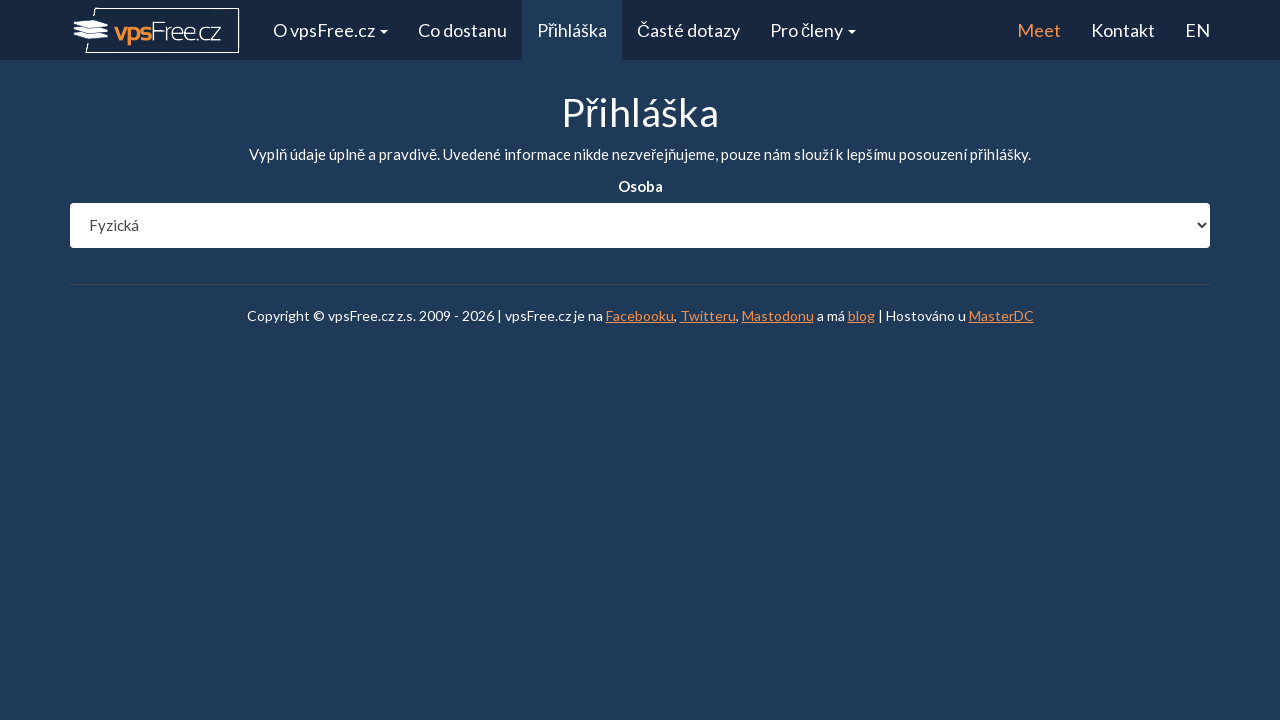

Waited 1 second for page to process entity type selection
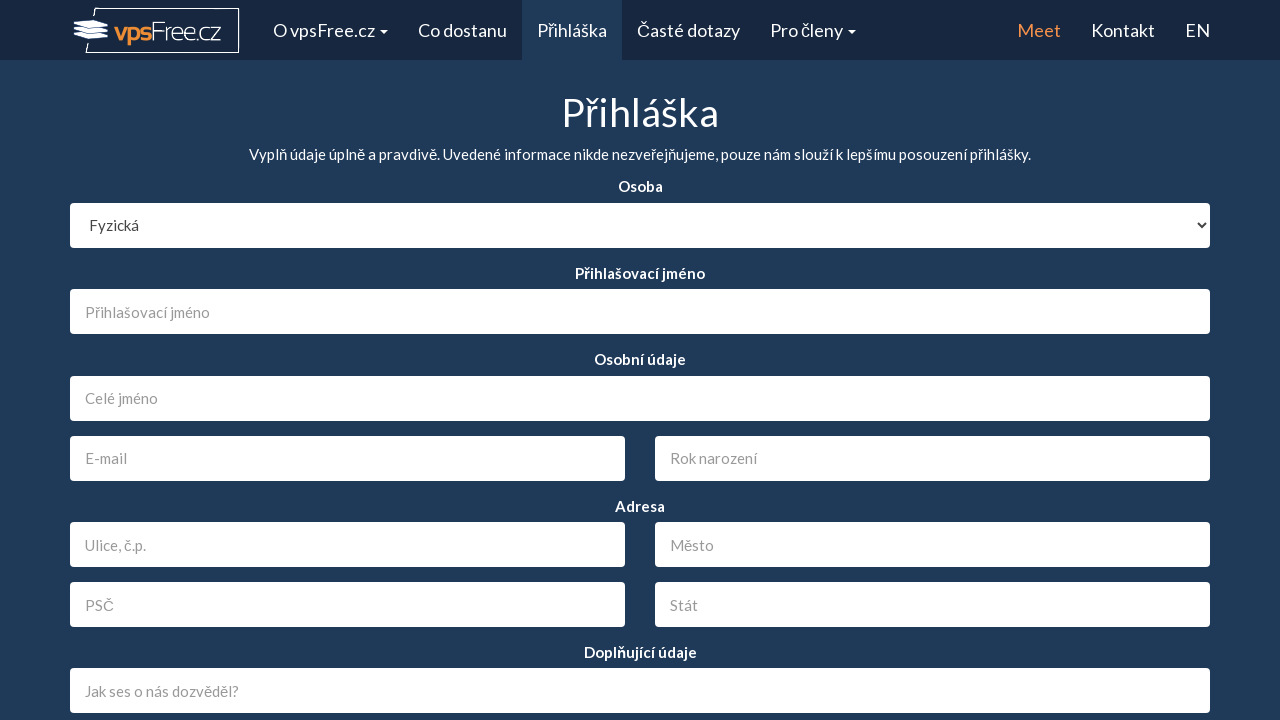

Clicked submit button to submit empty form at (640, 554) on #send
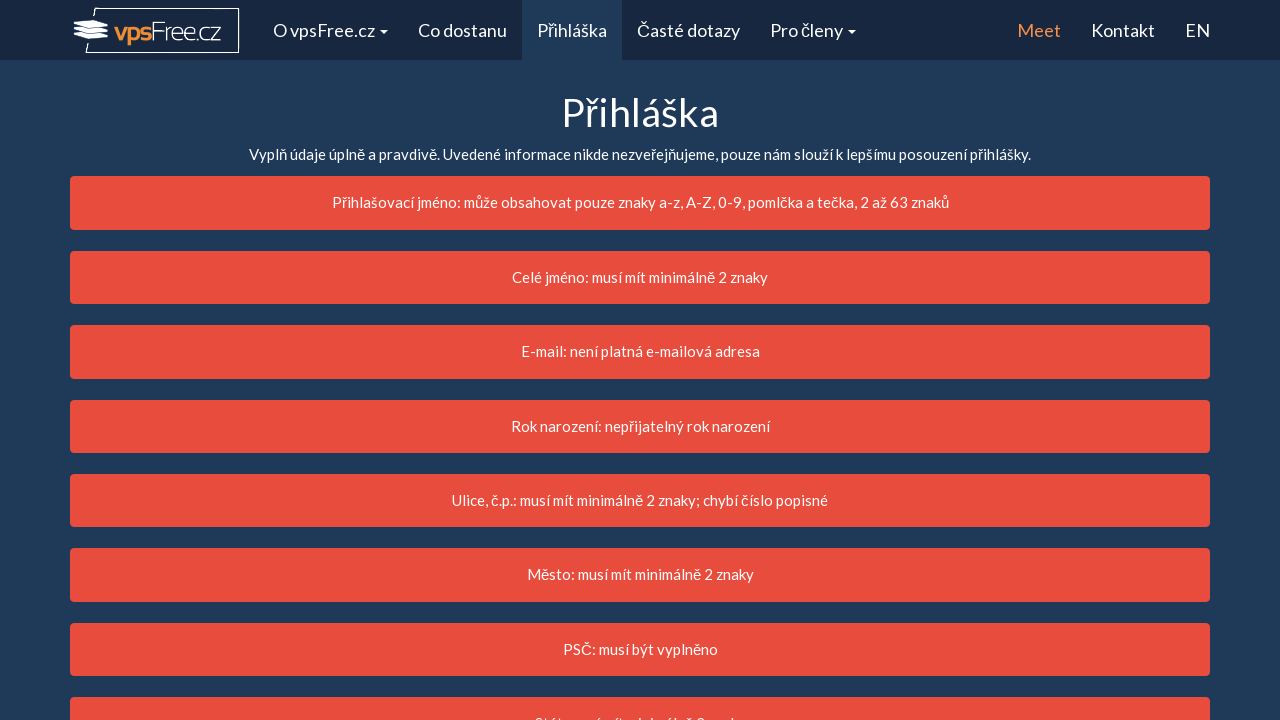

Waited 2 seconds for form validation to complete
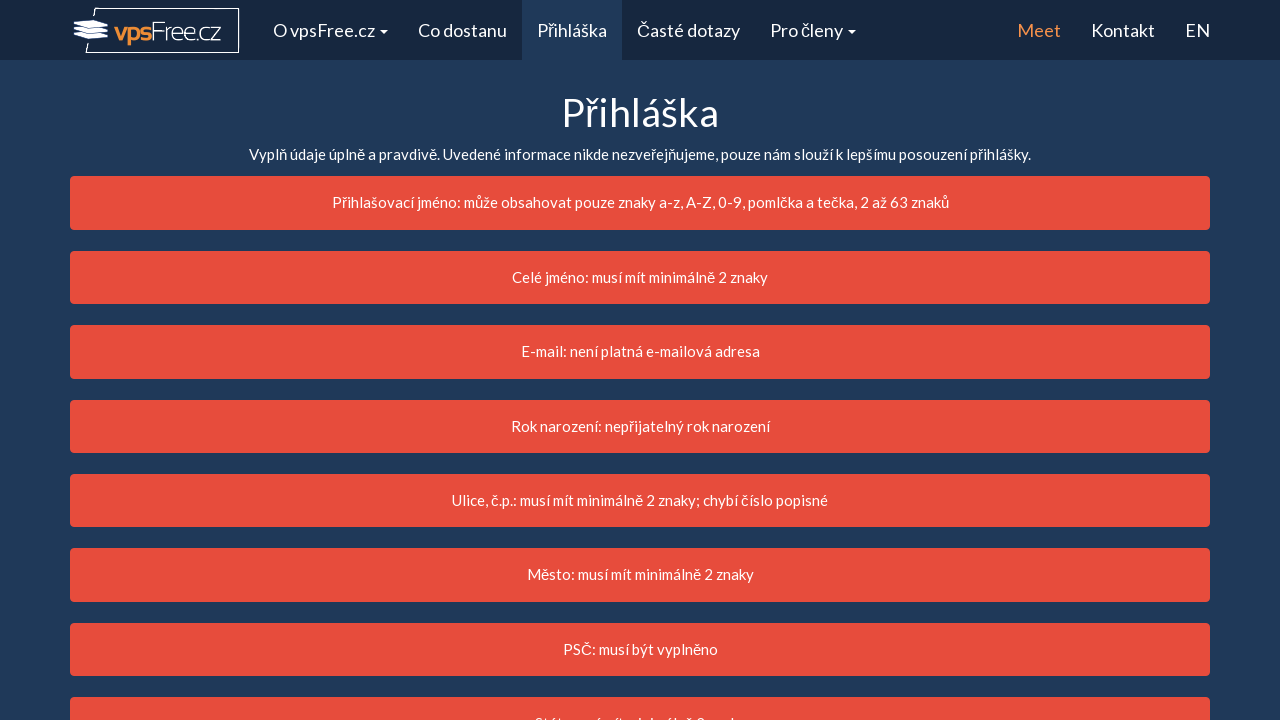

Verified login field has error class
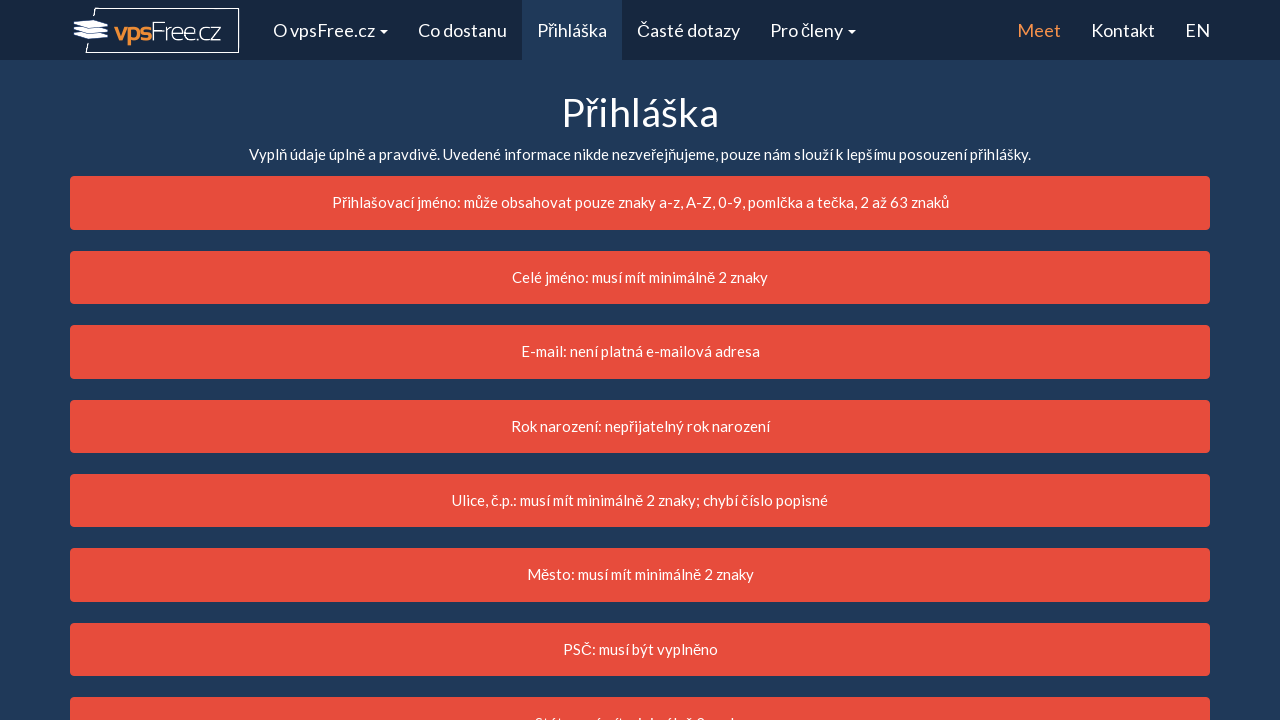

Verified name field has error class
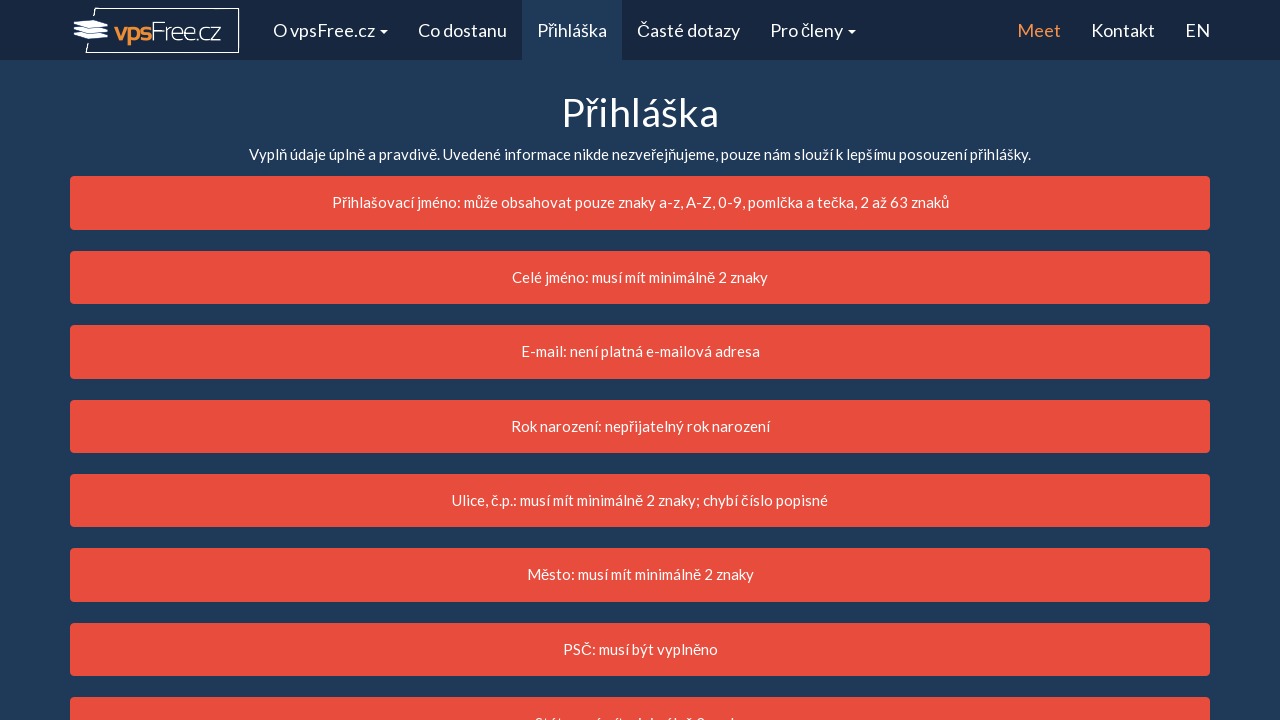

Verified birth date field has error class
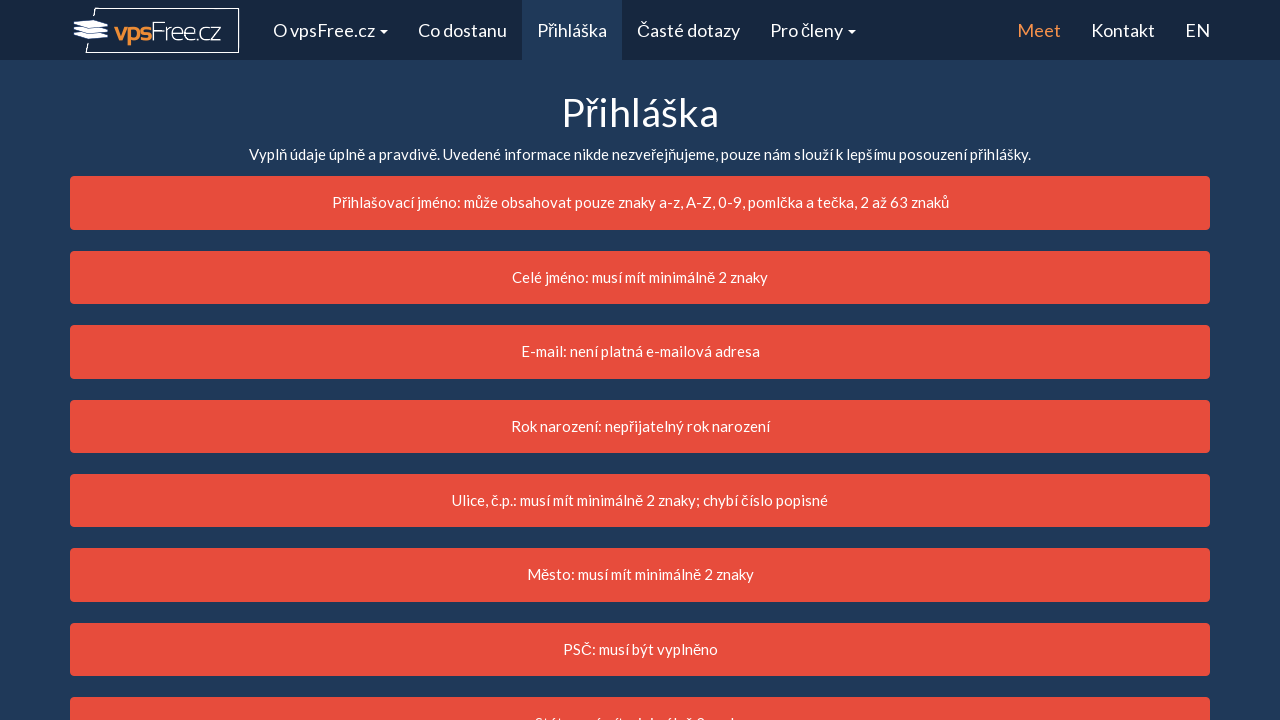

Verified address field has error class
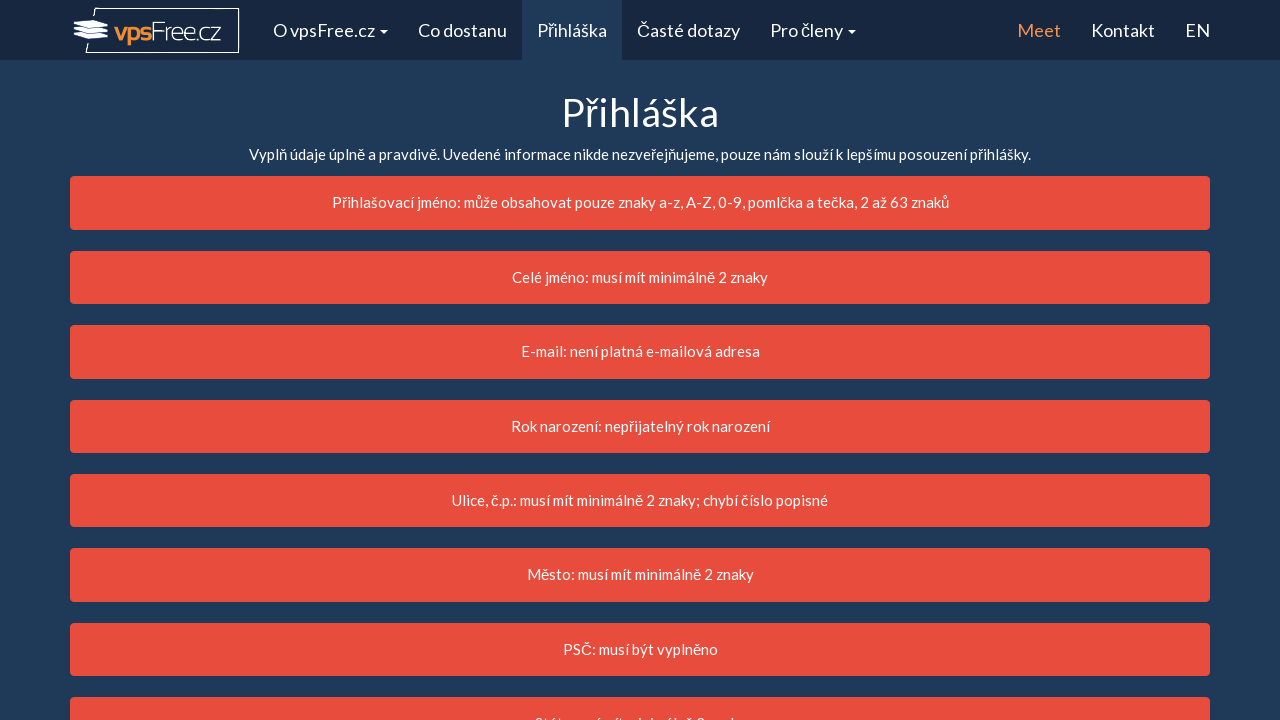

Verified city field has error class
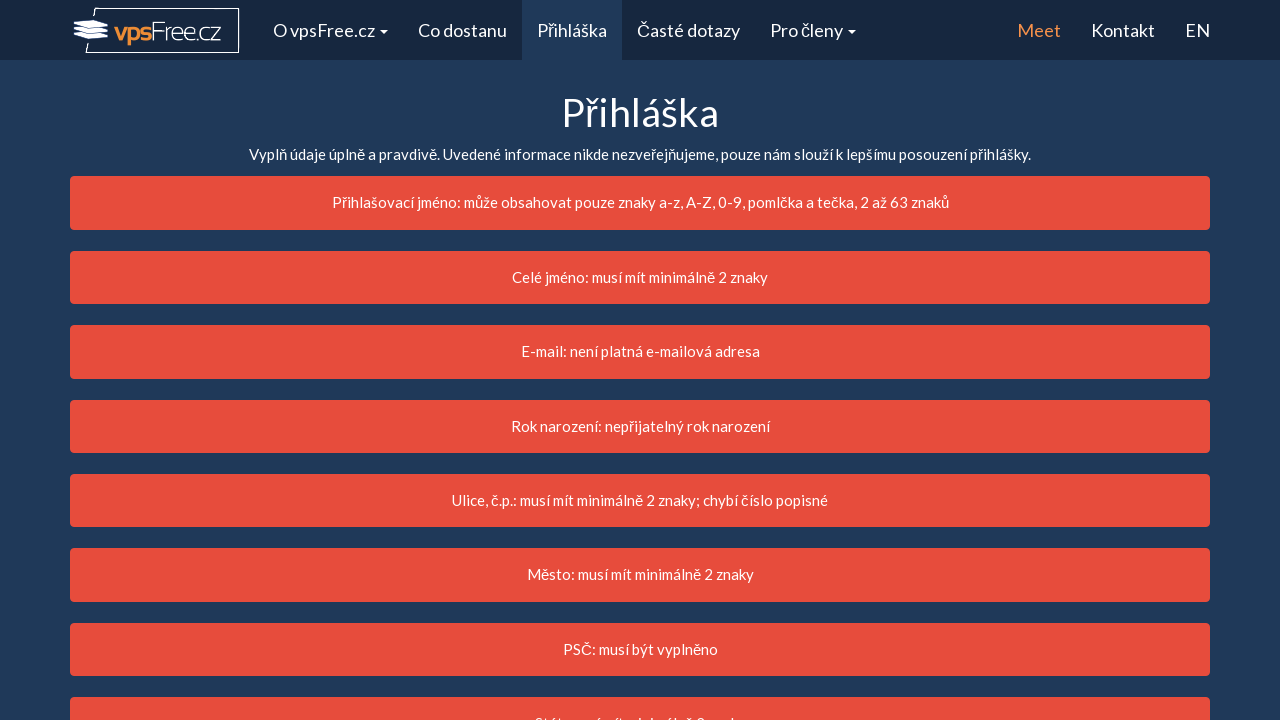

Verified zip code field has error class
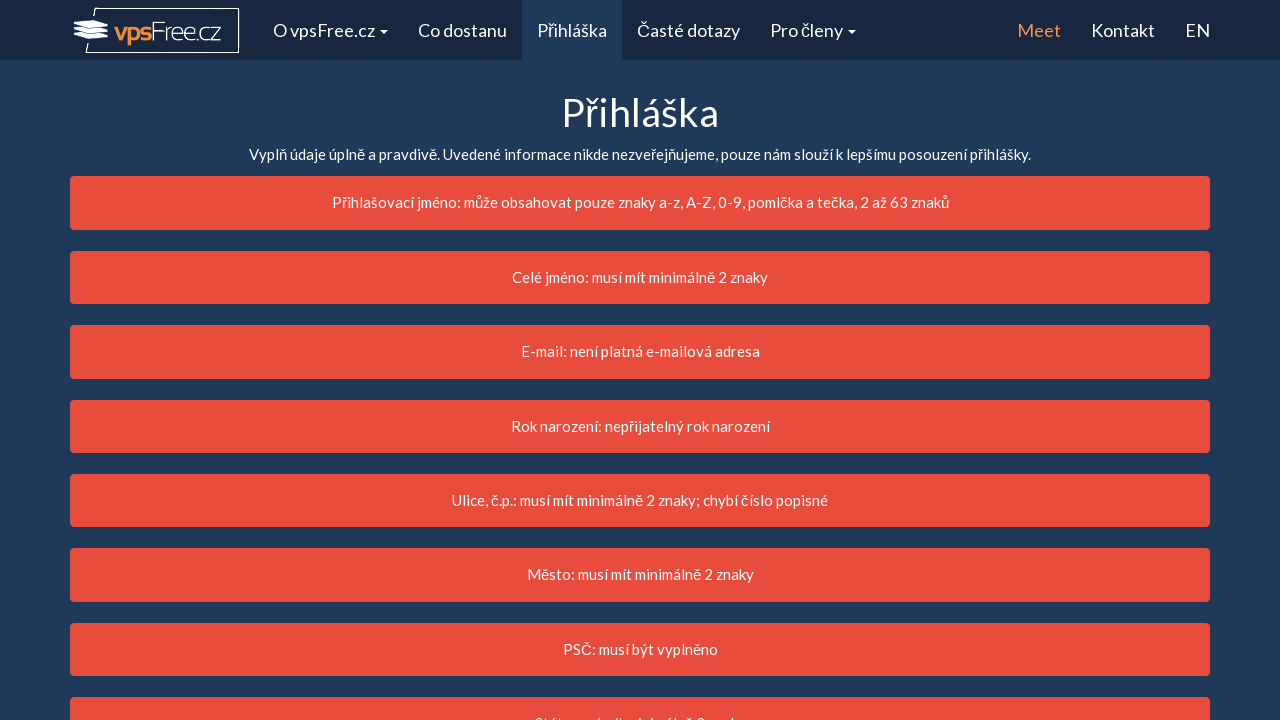

Verified country field has error class
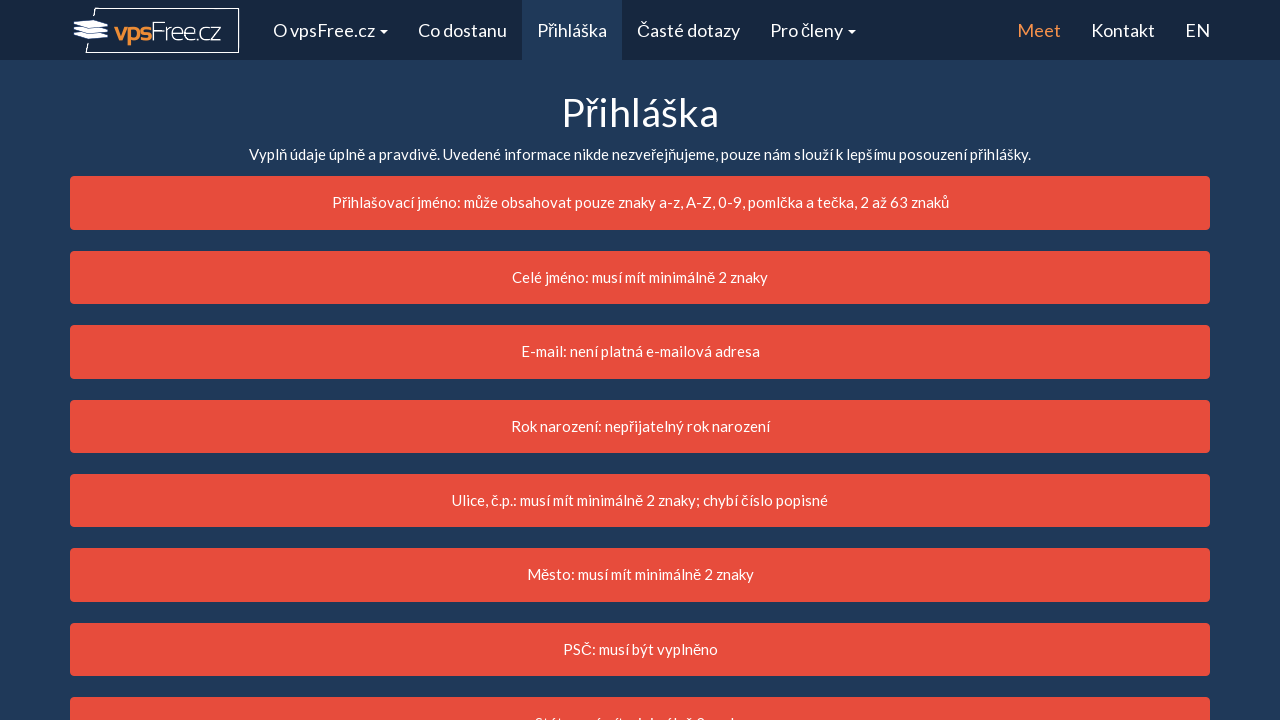

Verified email field has error class
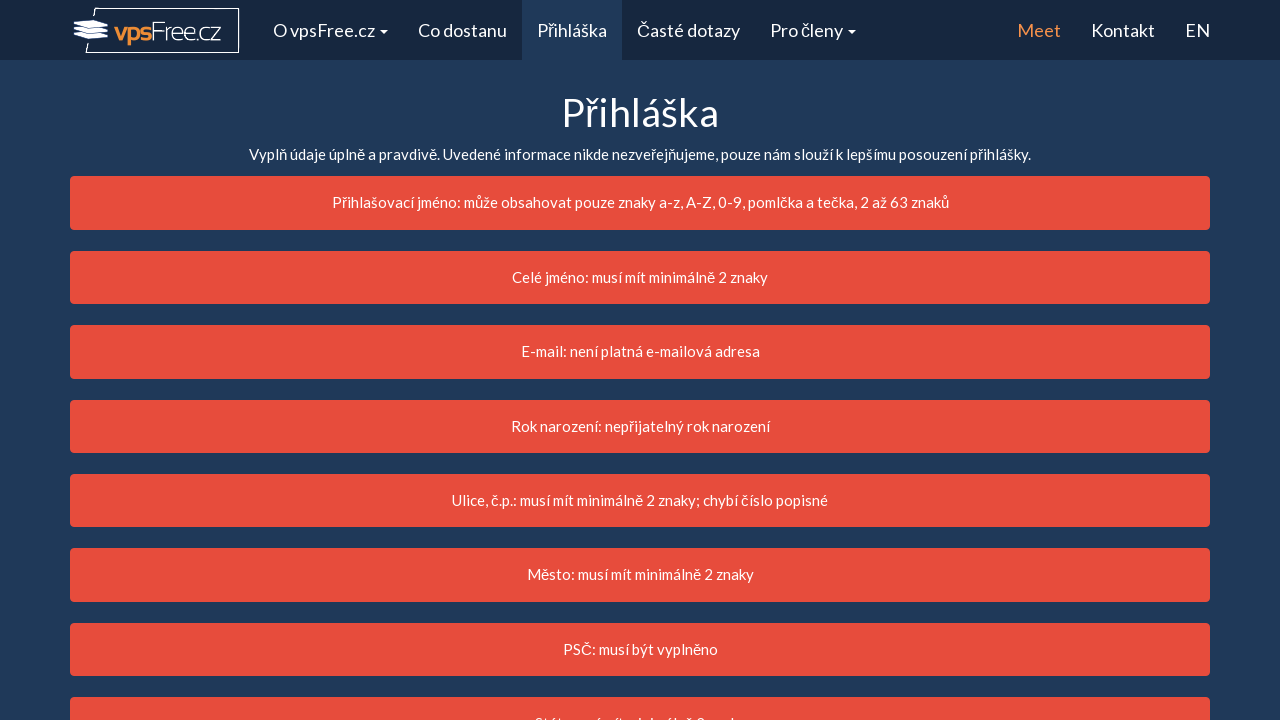

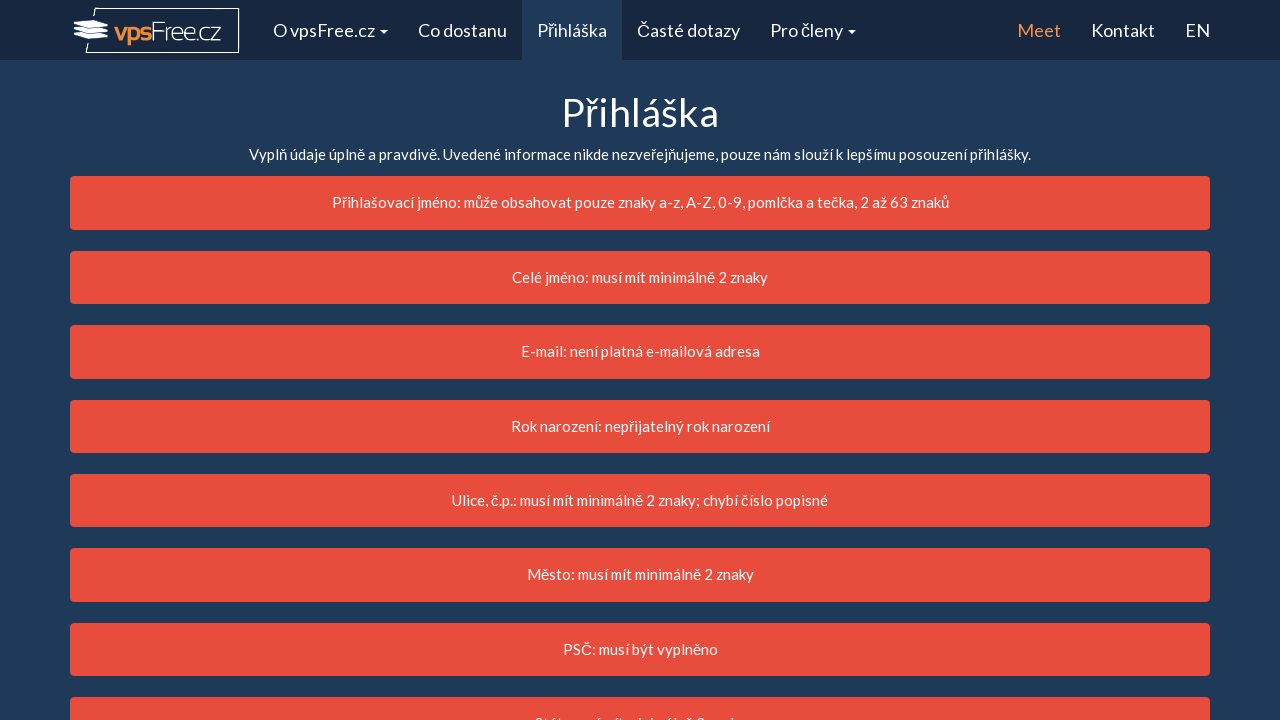